Navigates to the Link Page and verifies that the page header displays "Lorem ipsum" correctly.

Starting URL: https://kristinek.github.io/site/examples/po

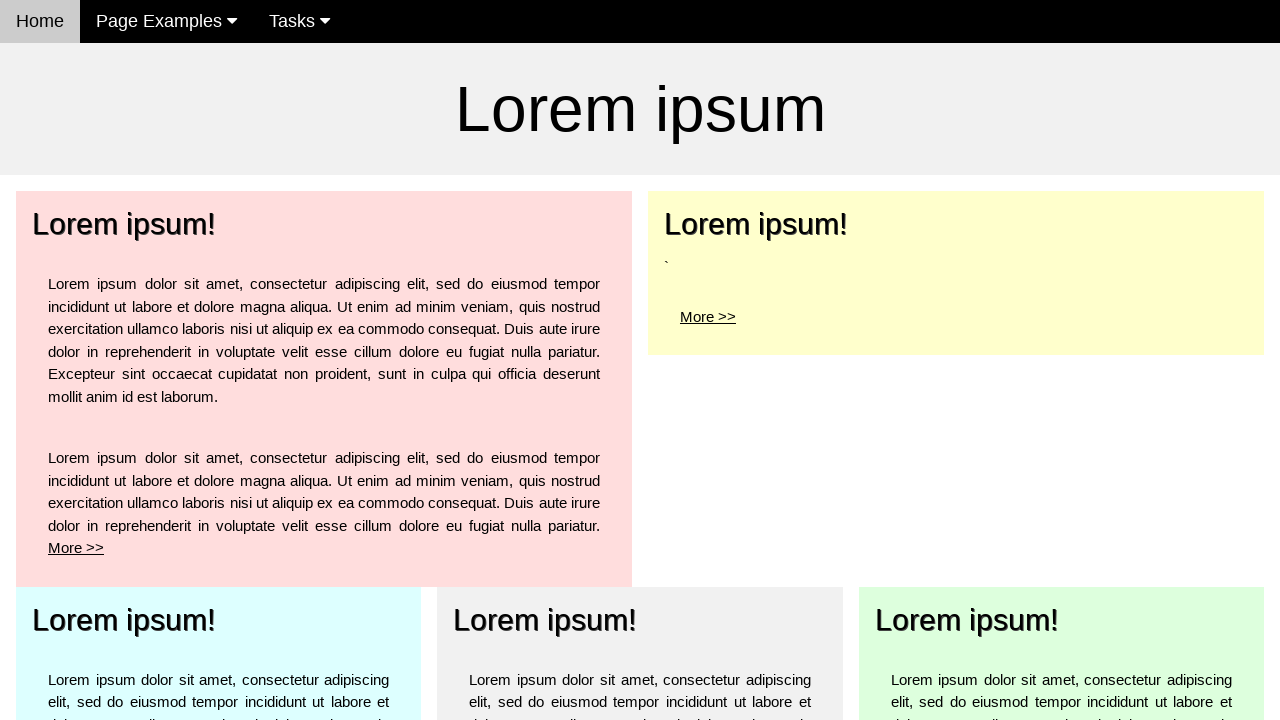

Navigated to Link Page at https://kristinek.github.io/site/examples/po
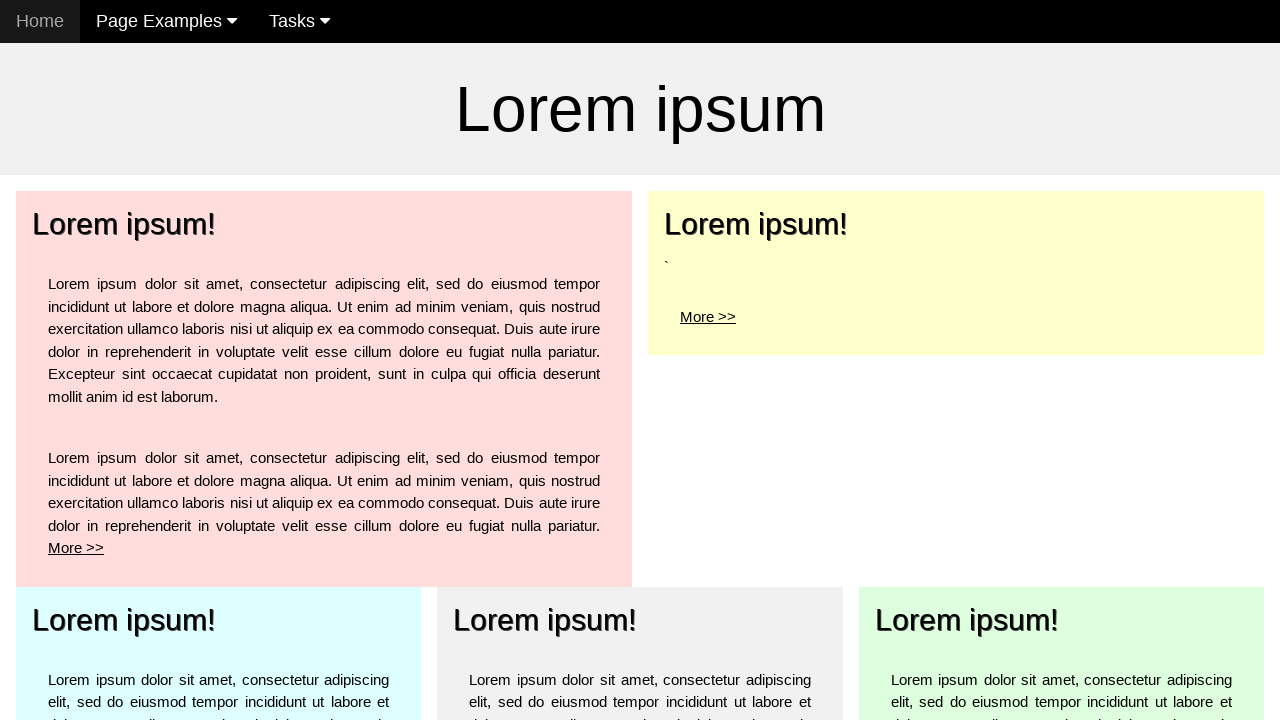

Located page header element with text 'Lorem ipsum'
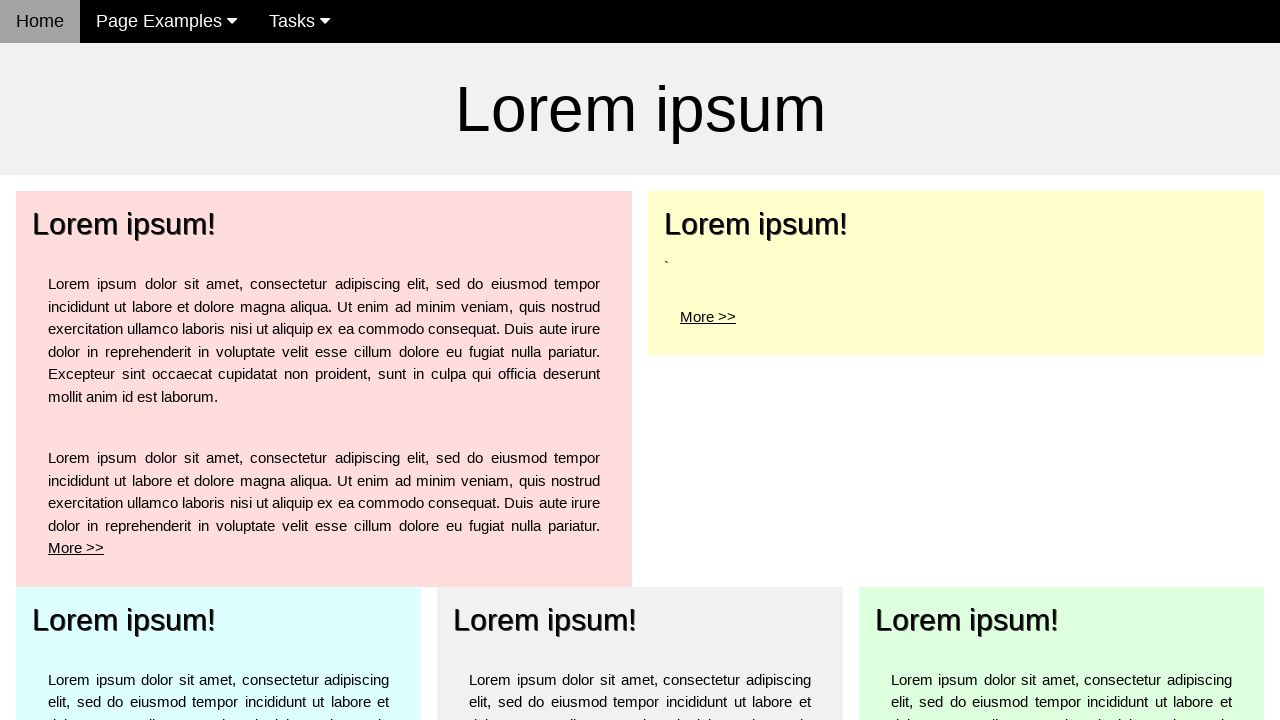

Verified page header displays 'Lorem ipsum' correctly
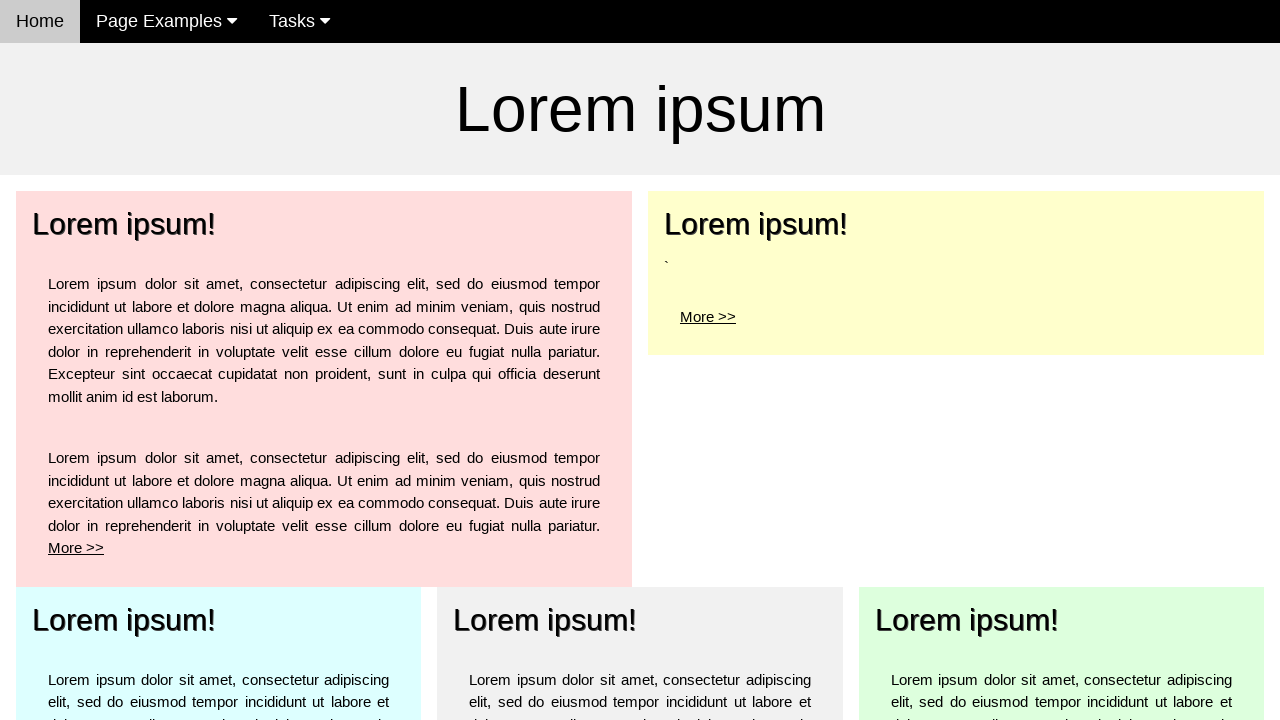

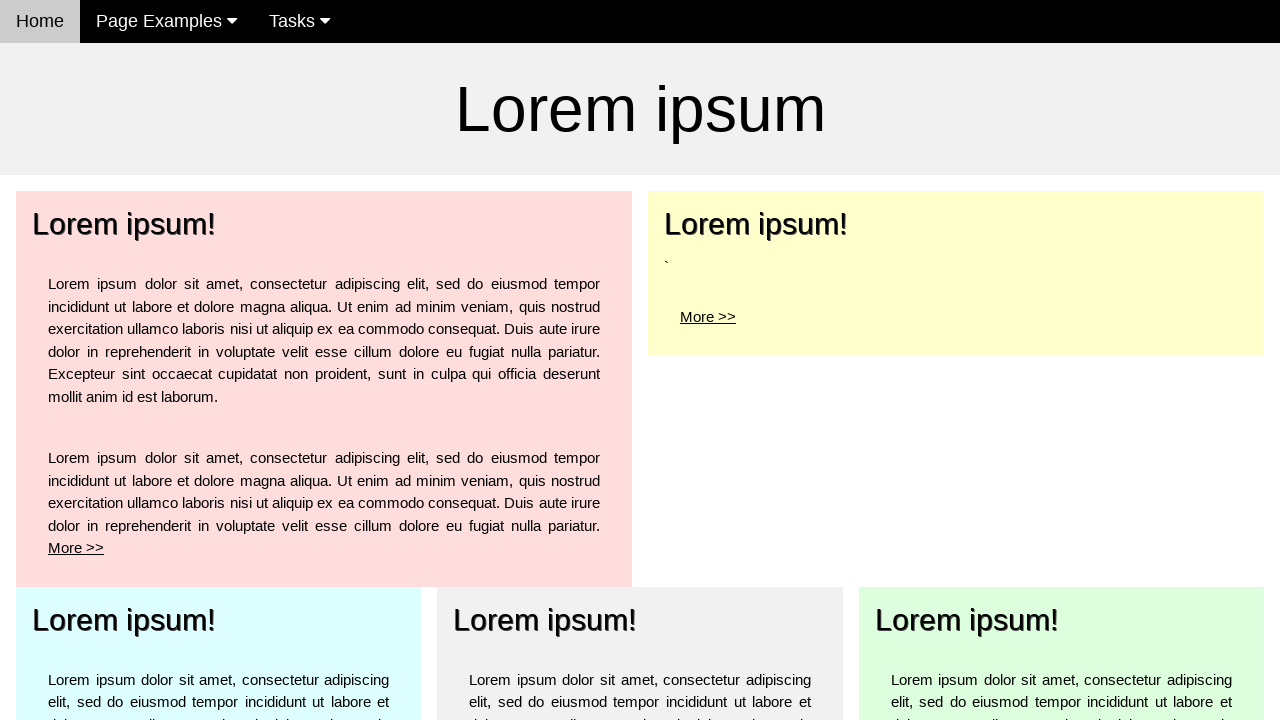